Tests custom pseudo-class selectors by clicking on HTML Elements card and interacting with buttons and radio button groups

Starting URL: https://www.techglobal-training.com/frontend

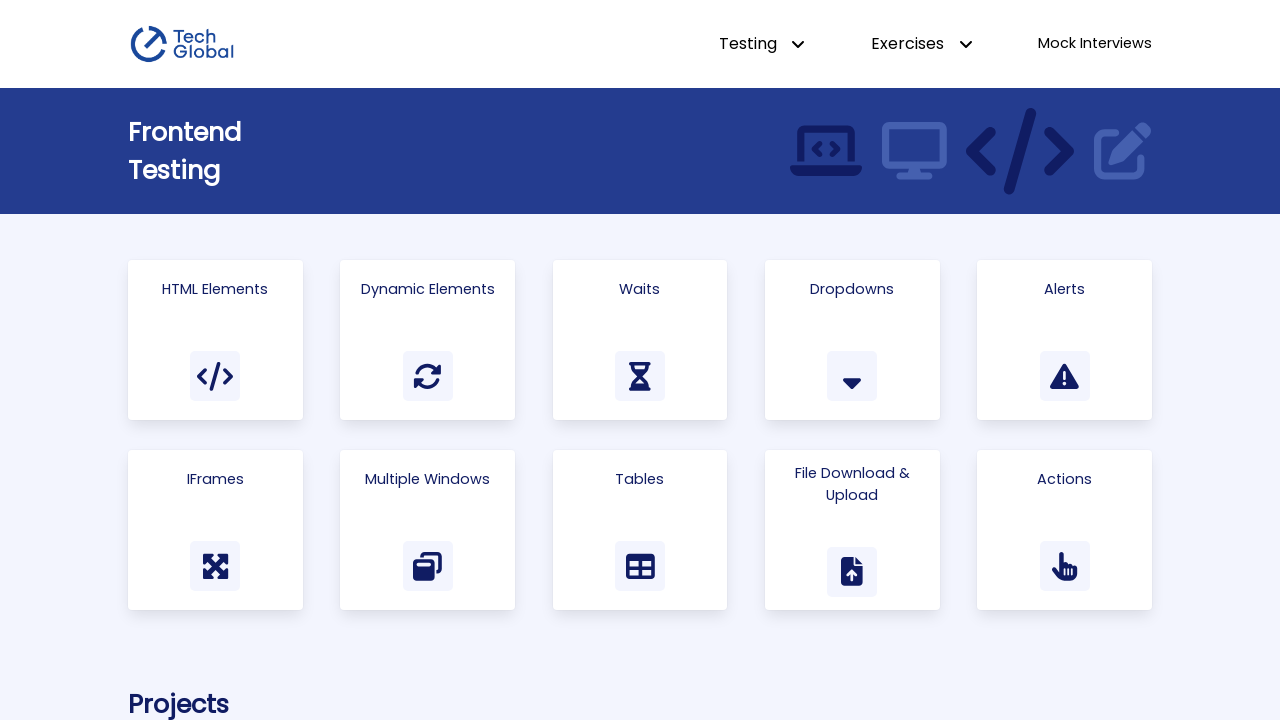

Clicked on HTML Elements card using has-text pseudo selector at (215, 289) on .card >> :has-text("HTML Elements")
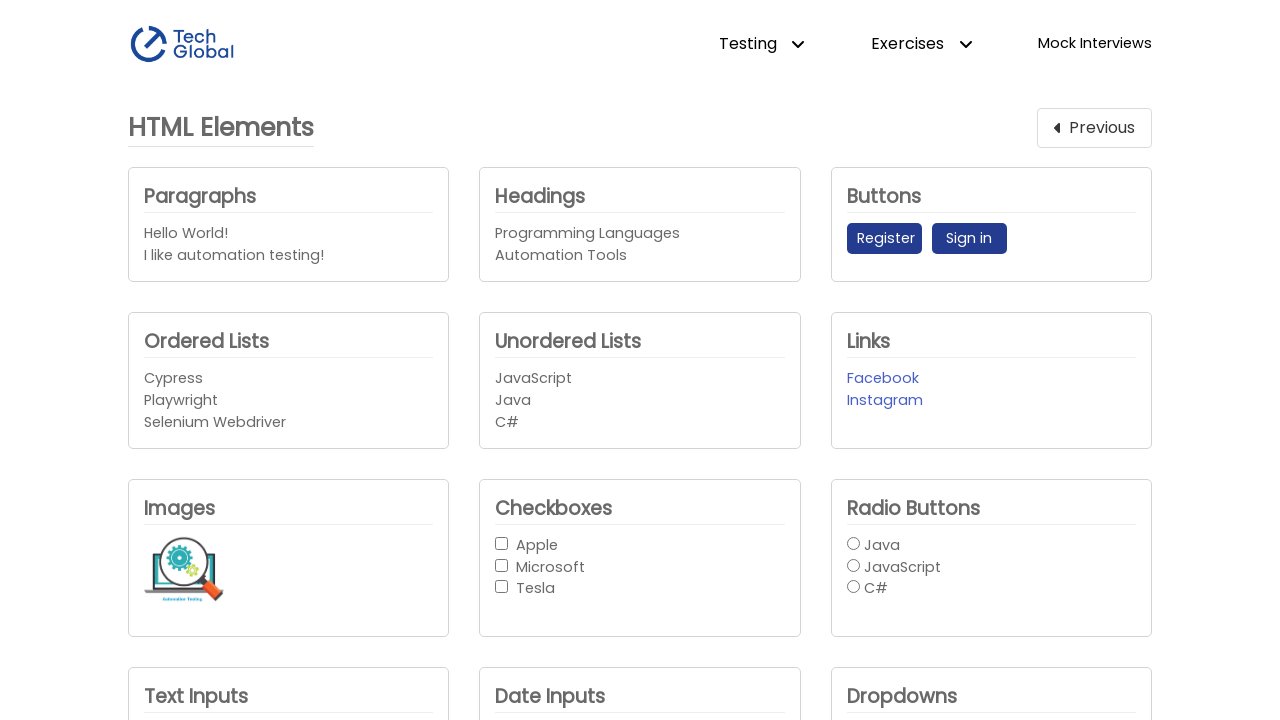

Clicked Register button at (884, 239) on button:has-text("Register")
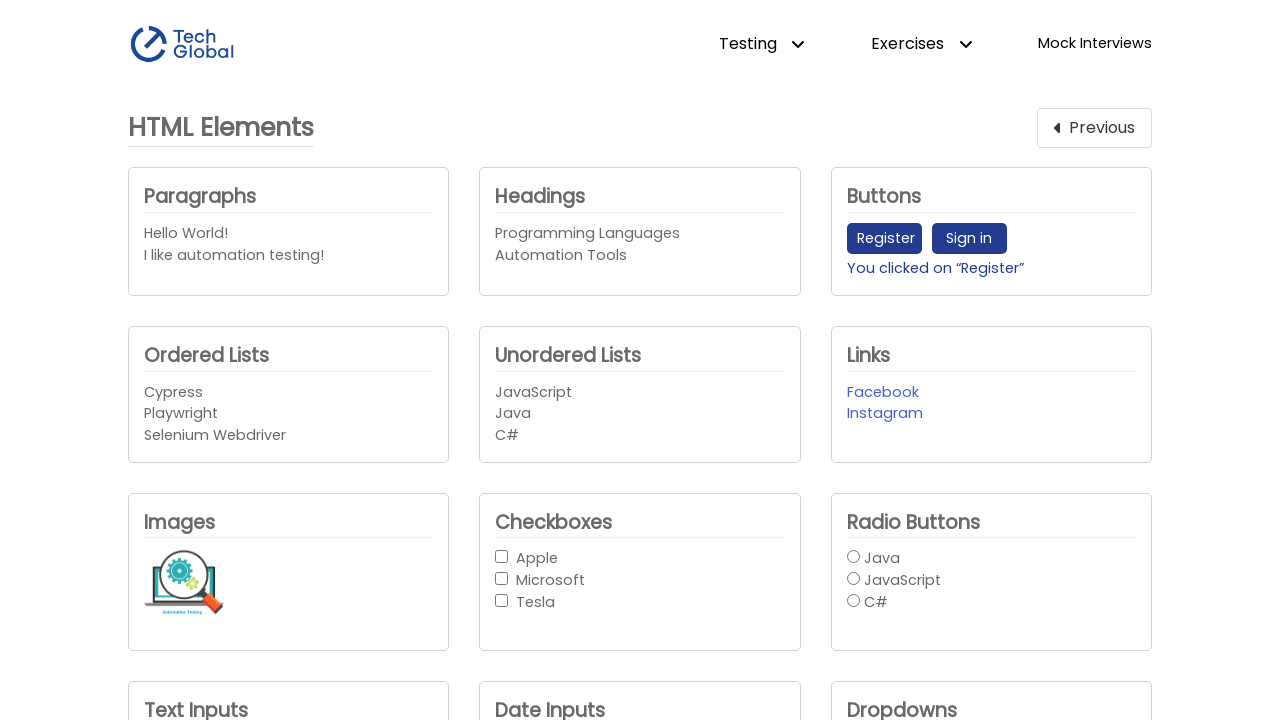

Radio button group loaded and became visible
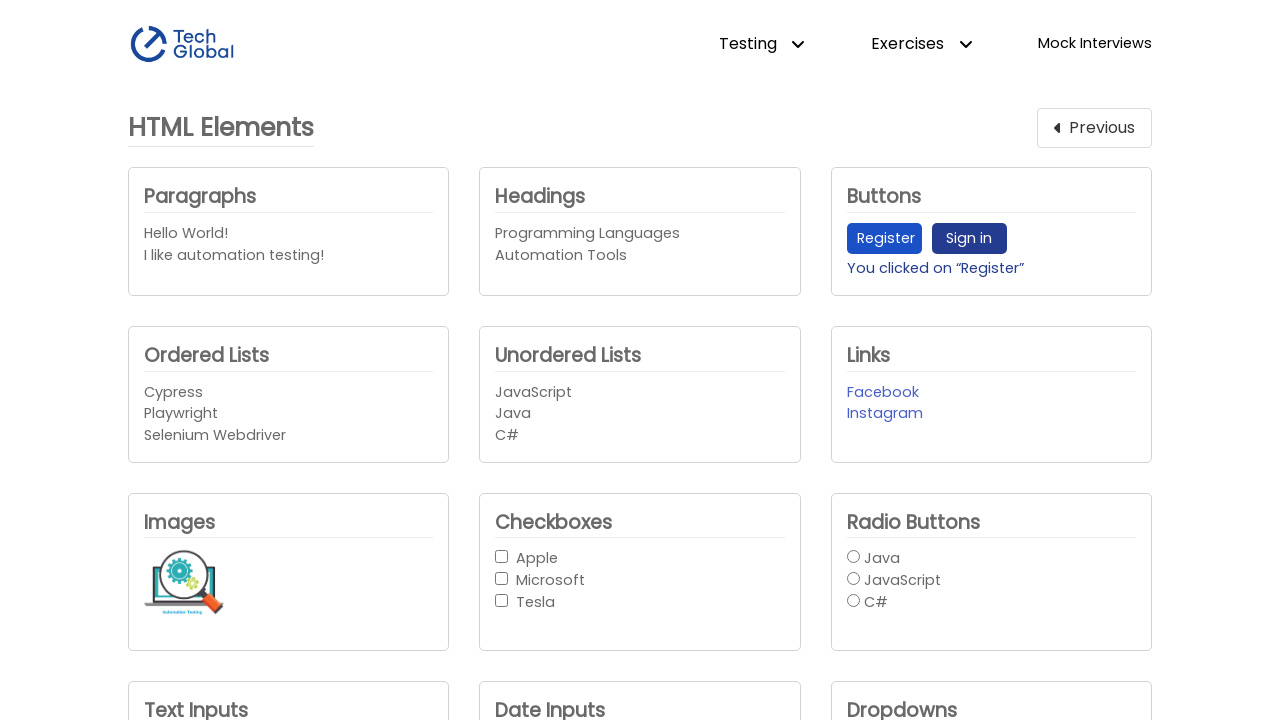

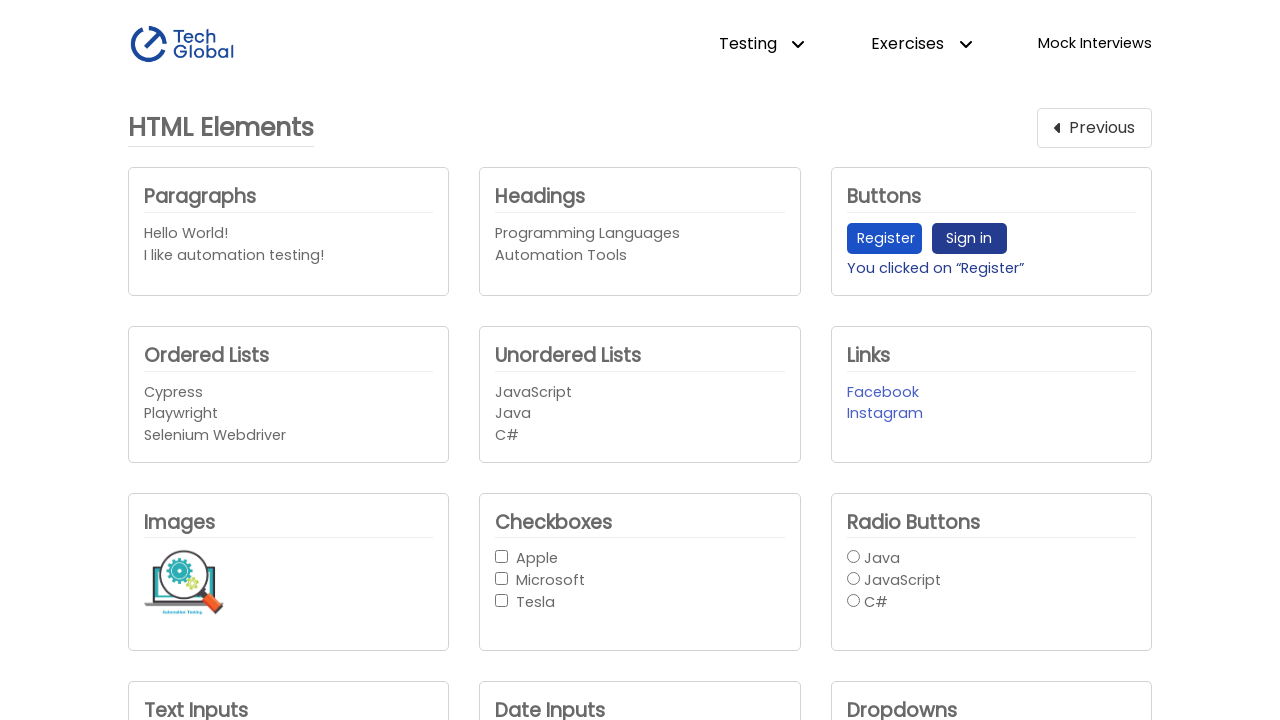